Tests page scrolling functionality by scrolling to the bottom of the page and then scrolling back to the top using JavaScript execution.

Starting URL: https://p-del.co/

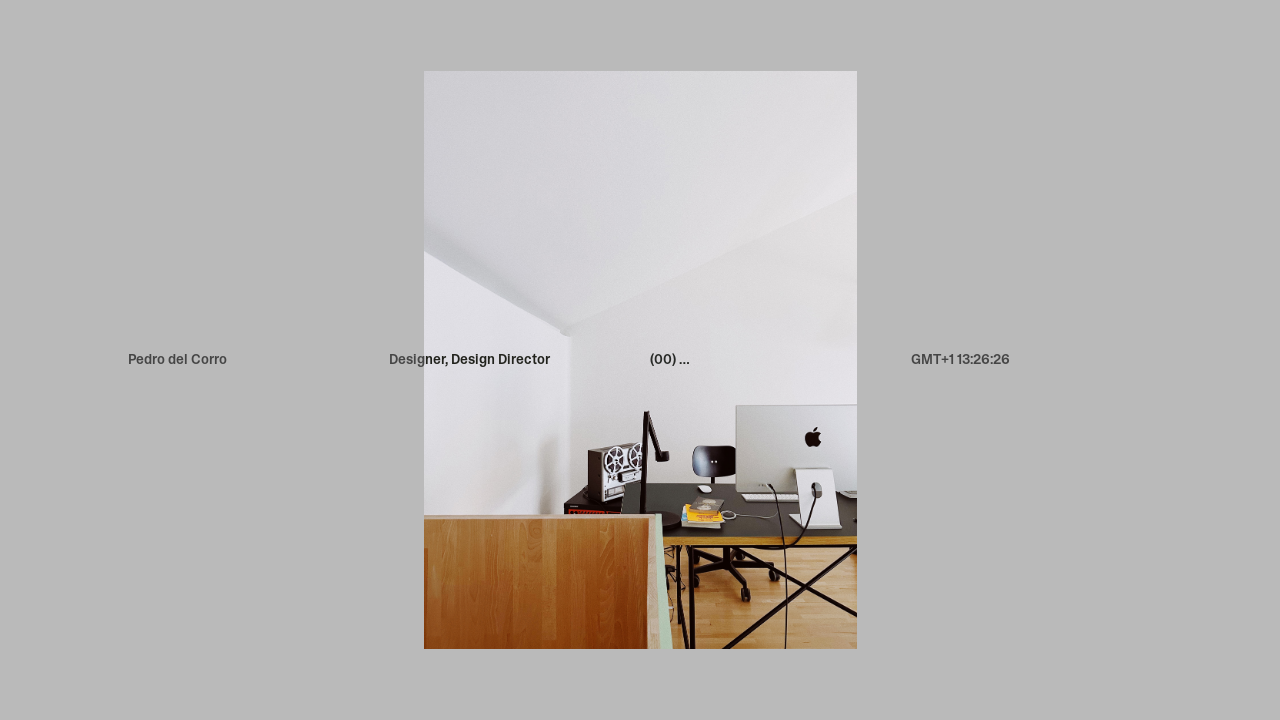

Scrolled to the bottom of the page
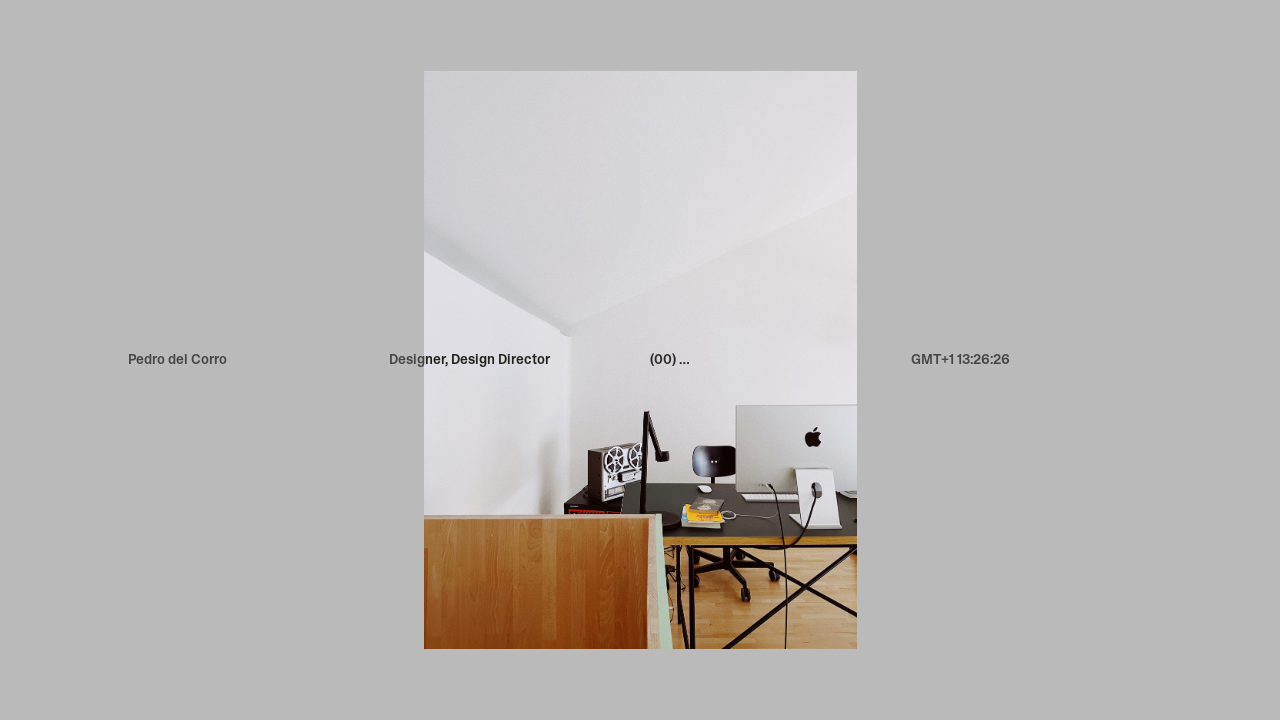

Waited 2 seconds for scroll animation to complete
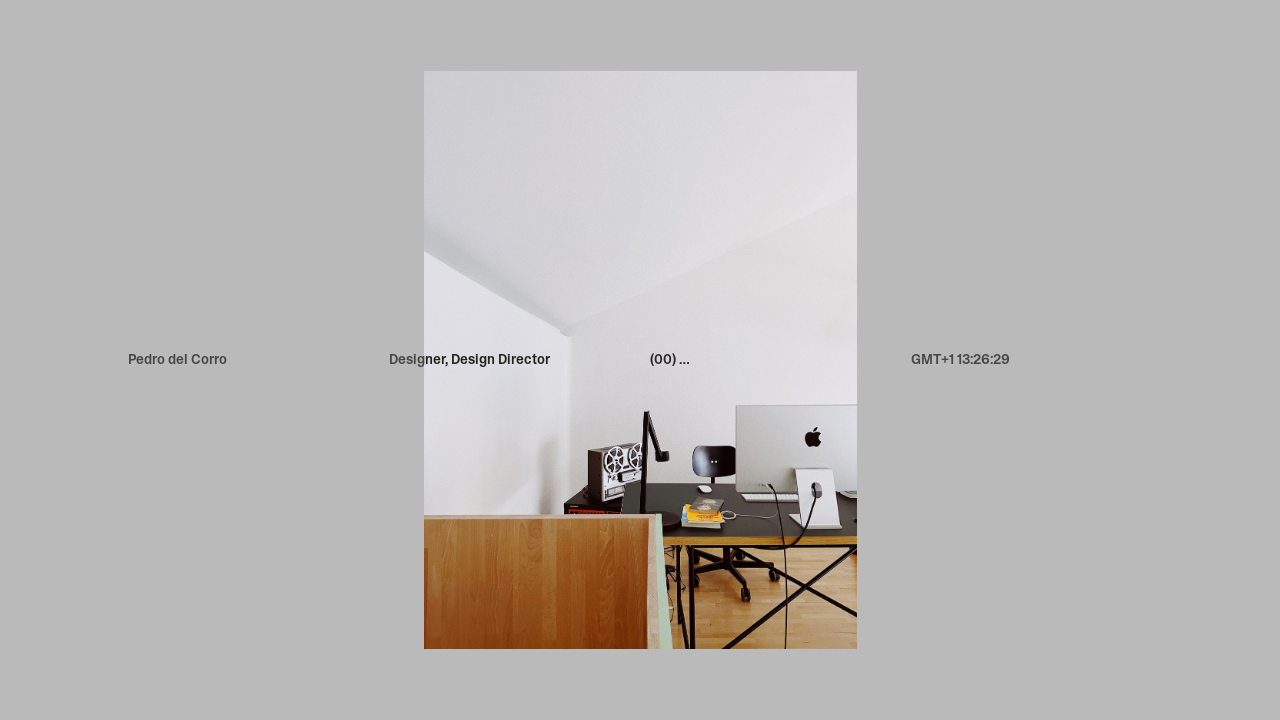

Scrolled back to the top of the page
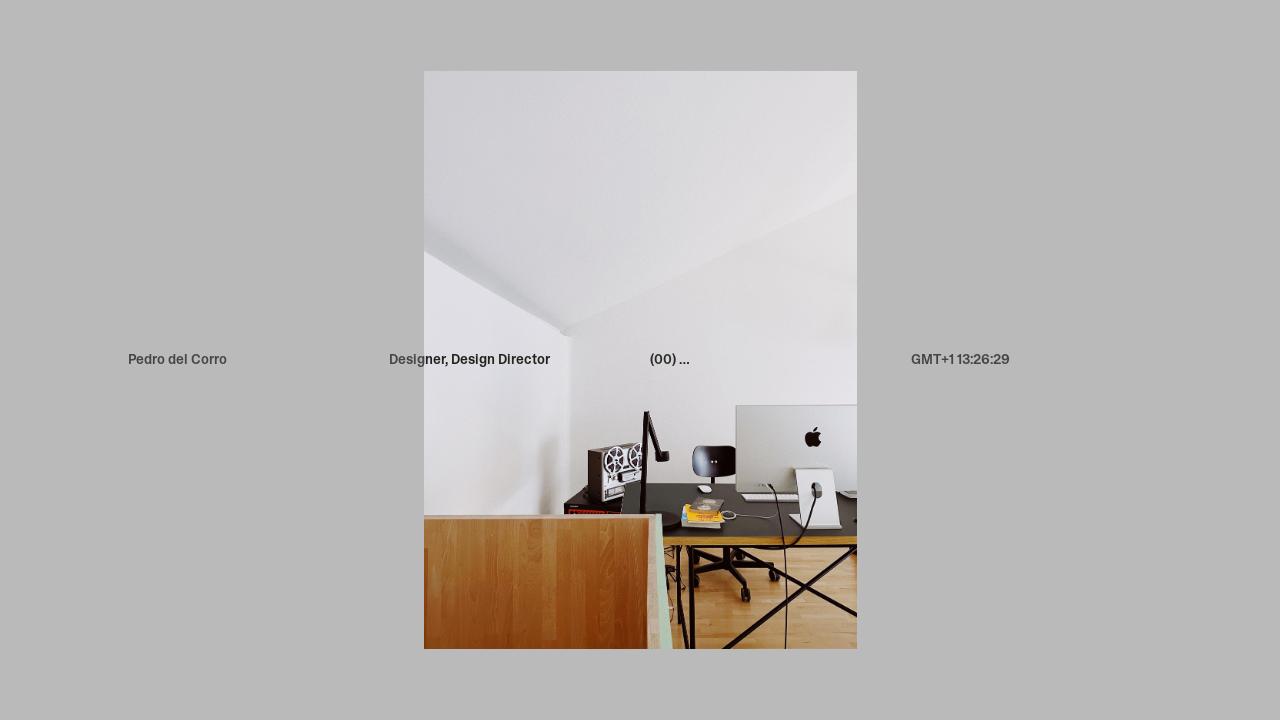

Waited 2 seconds to observe the scroll back to top
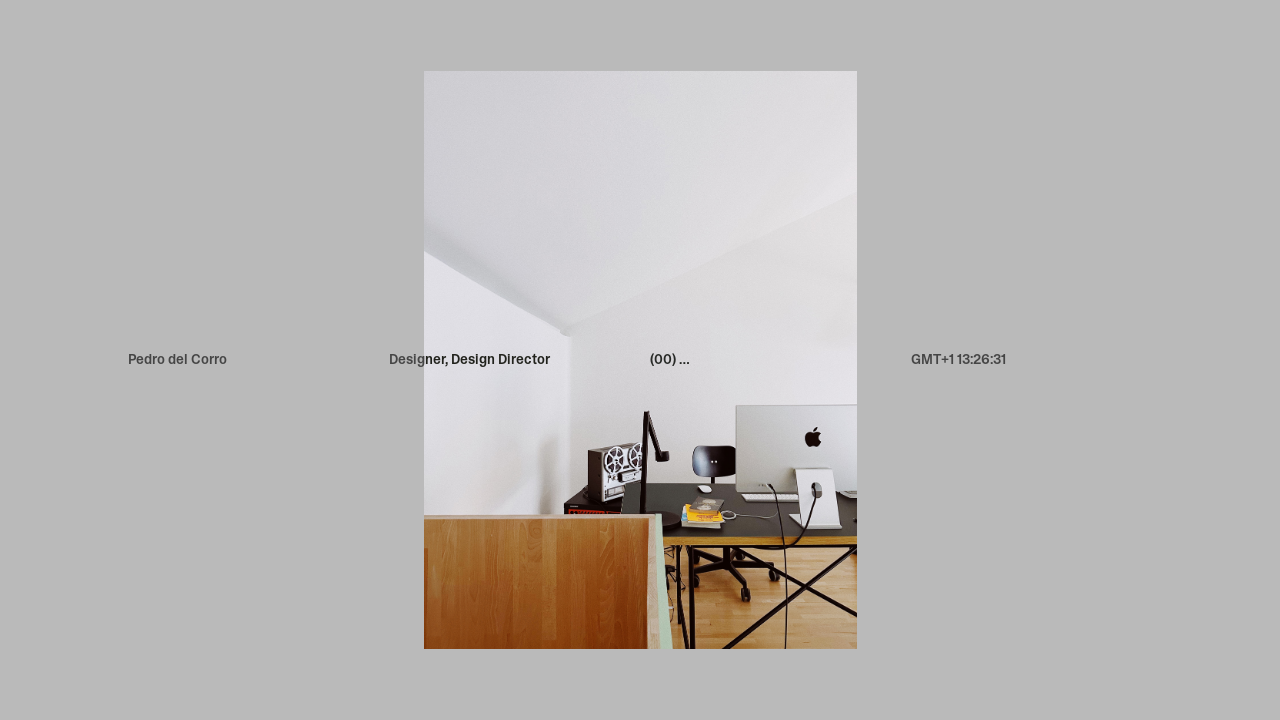

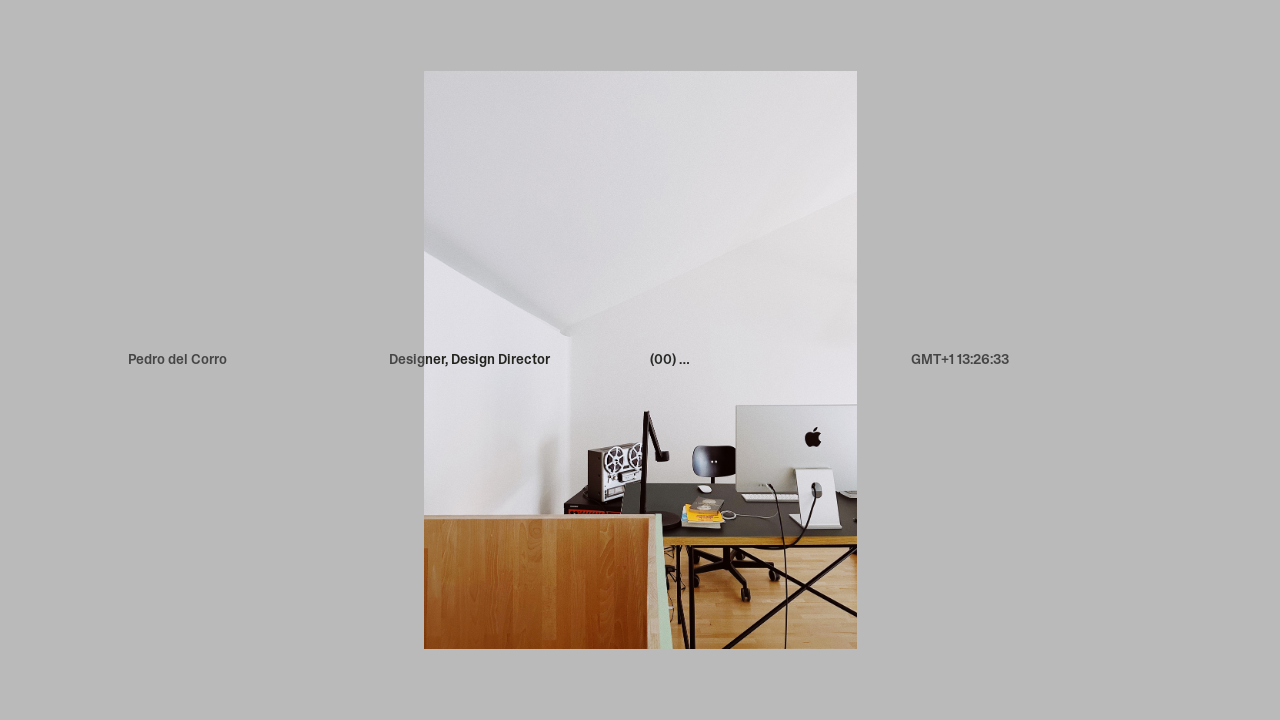